Tests notification message functionality by repeatedly clicking a link until a successful notification appears

Starting URL: http://the-internet.herokuapp.com/notification_message_rendered

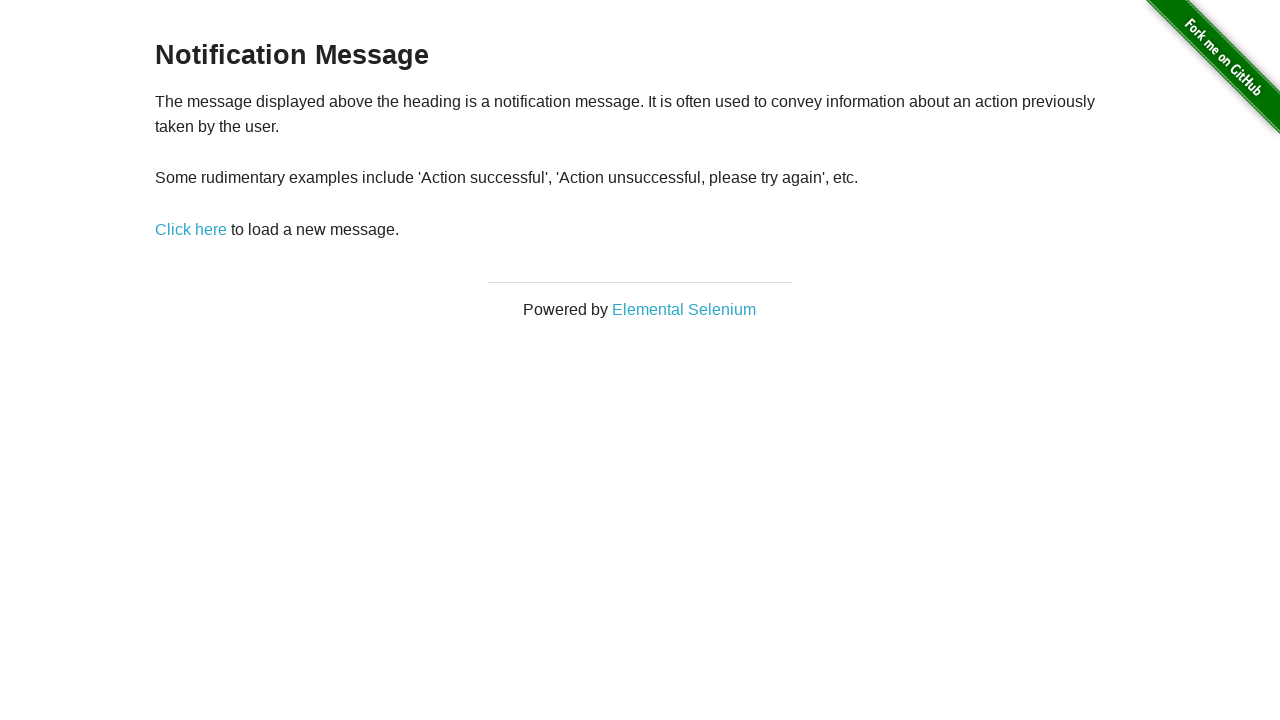

Clicked 'Click here' link to trigger notification at (191, 229) on a:text('Click here')
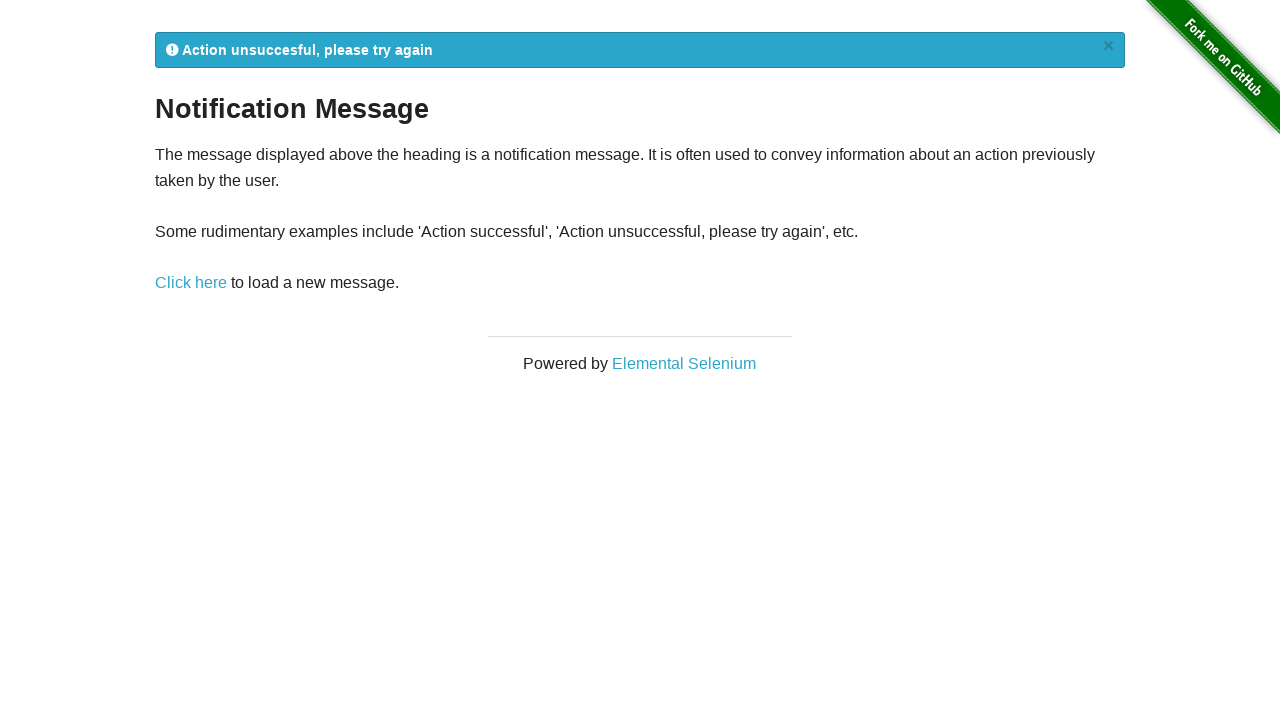

Retrieved flash notification text
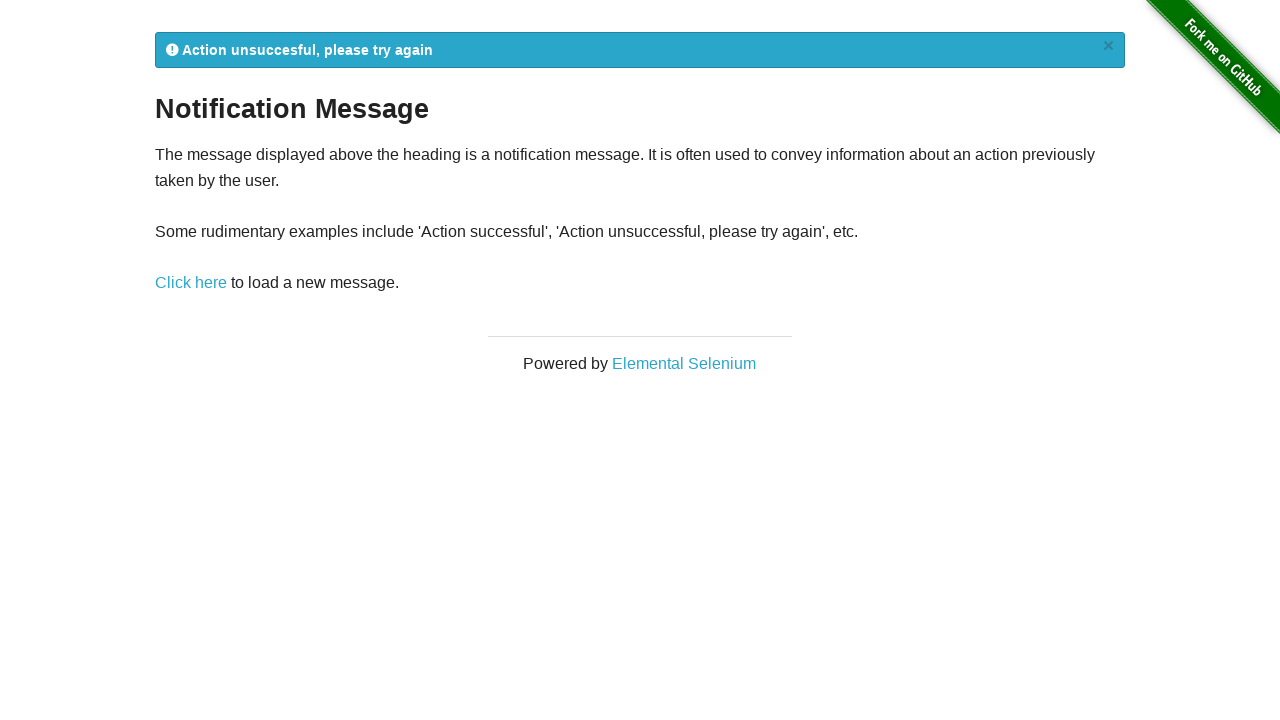

Clicked 'Click here' link again to retry notification at (191, 283) on a:text('Click here')
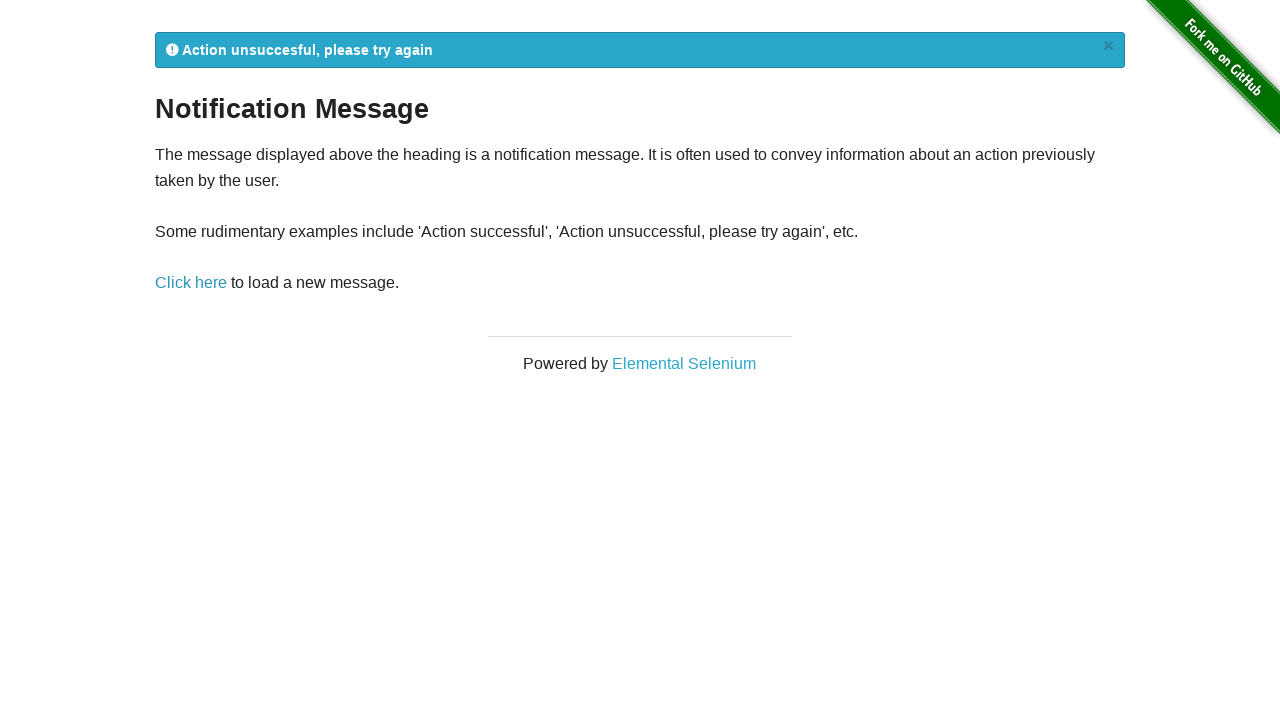

Waited 500ms before next attempt
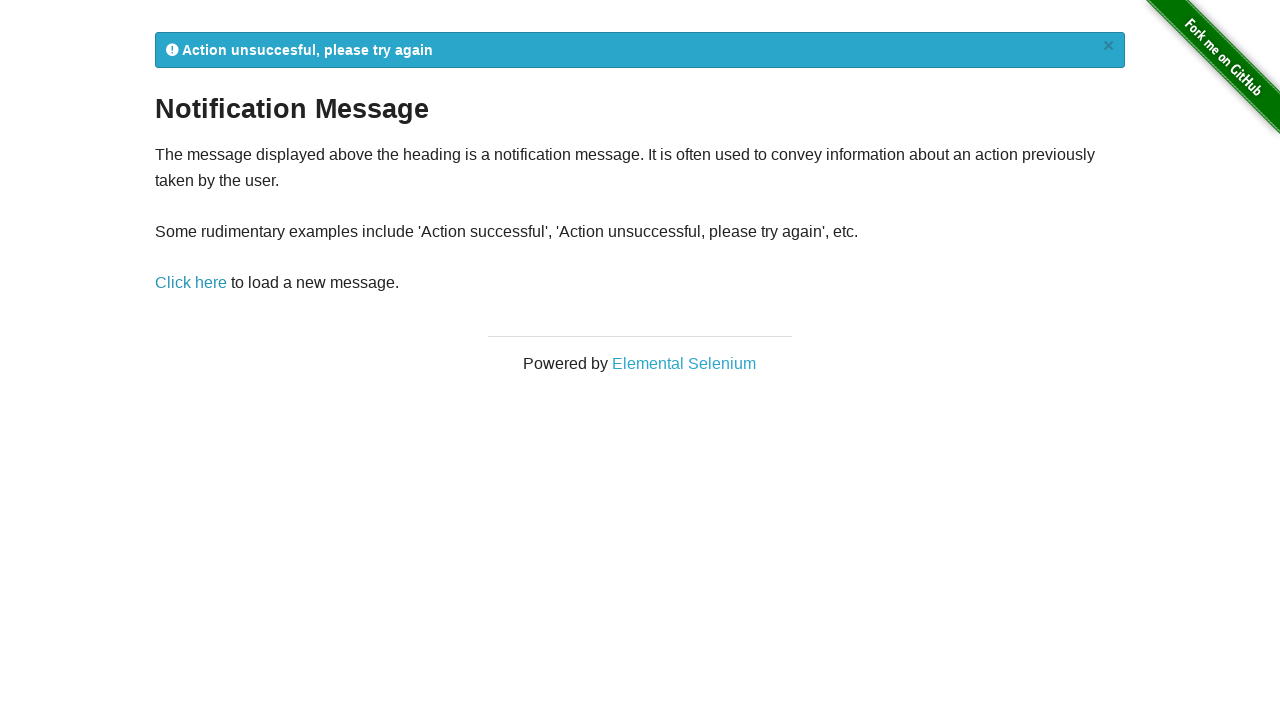

Retrieved flash notification text
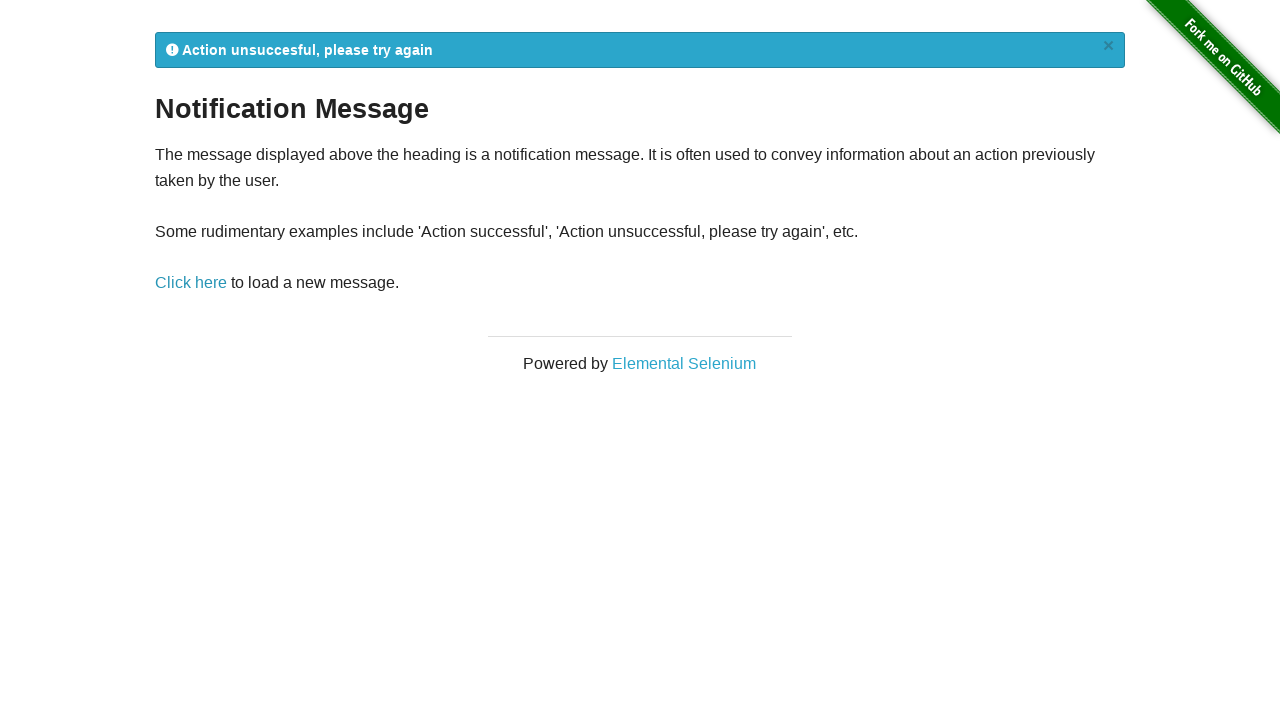

Clicked 'Click here' link again to retry notification at (191, 283) on a:text('Click here')
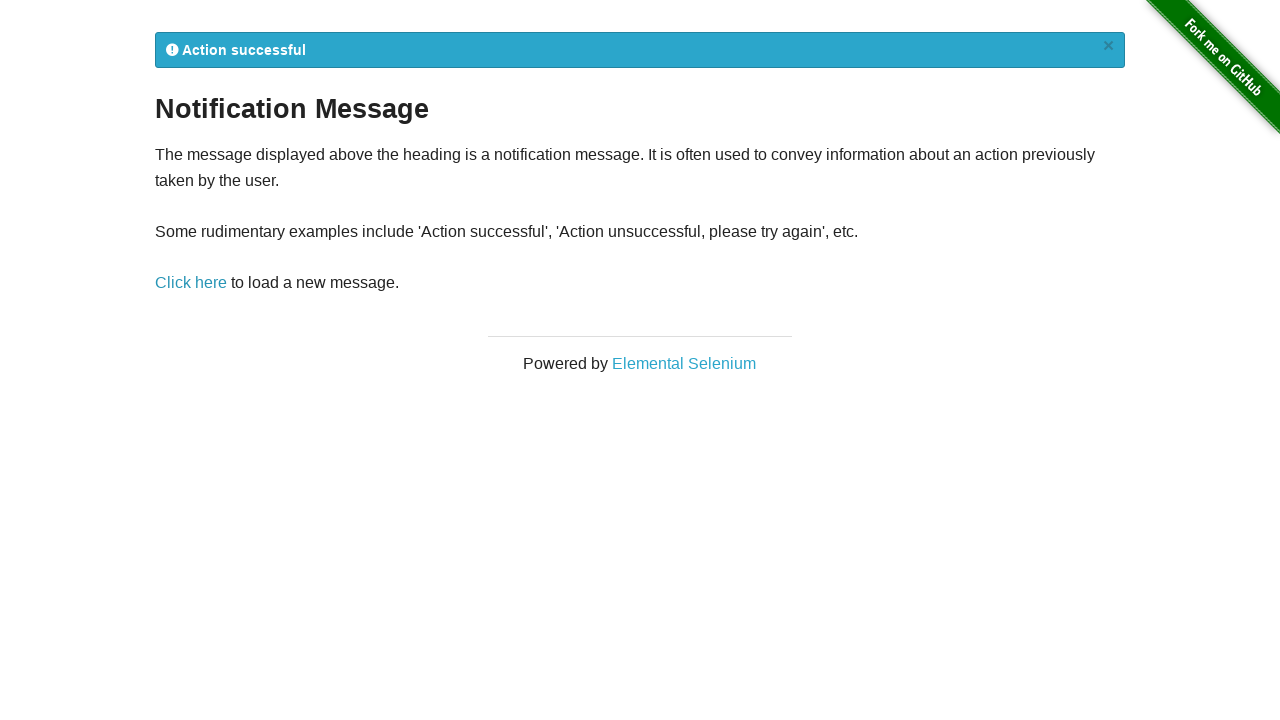

Waited 500ms before next attempt
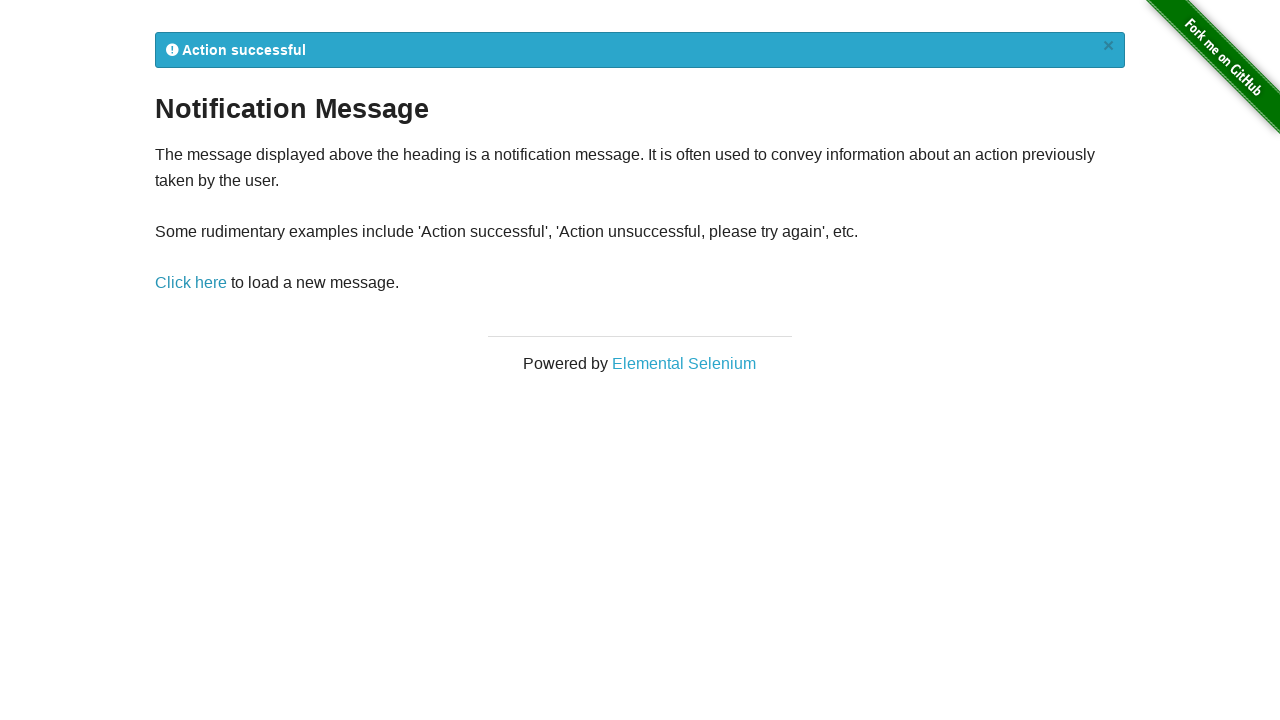

Retrieved flash notification text
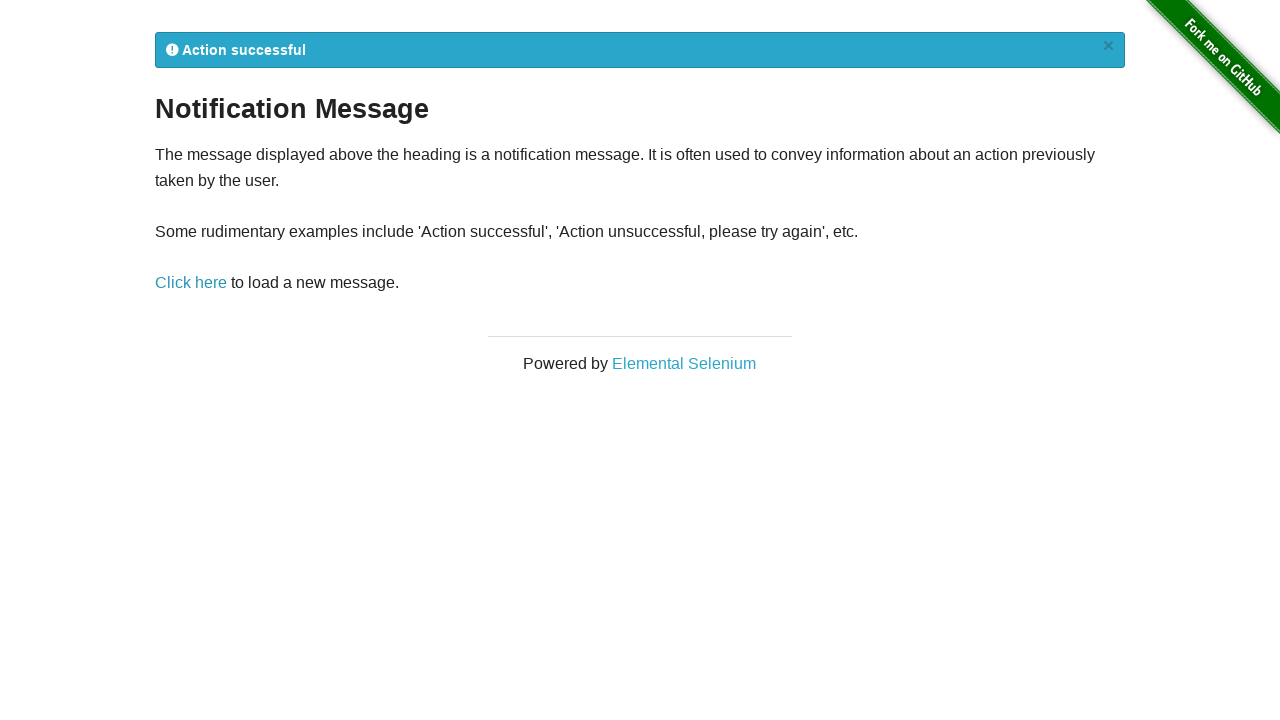

Found 'Action successful' message in notification
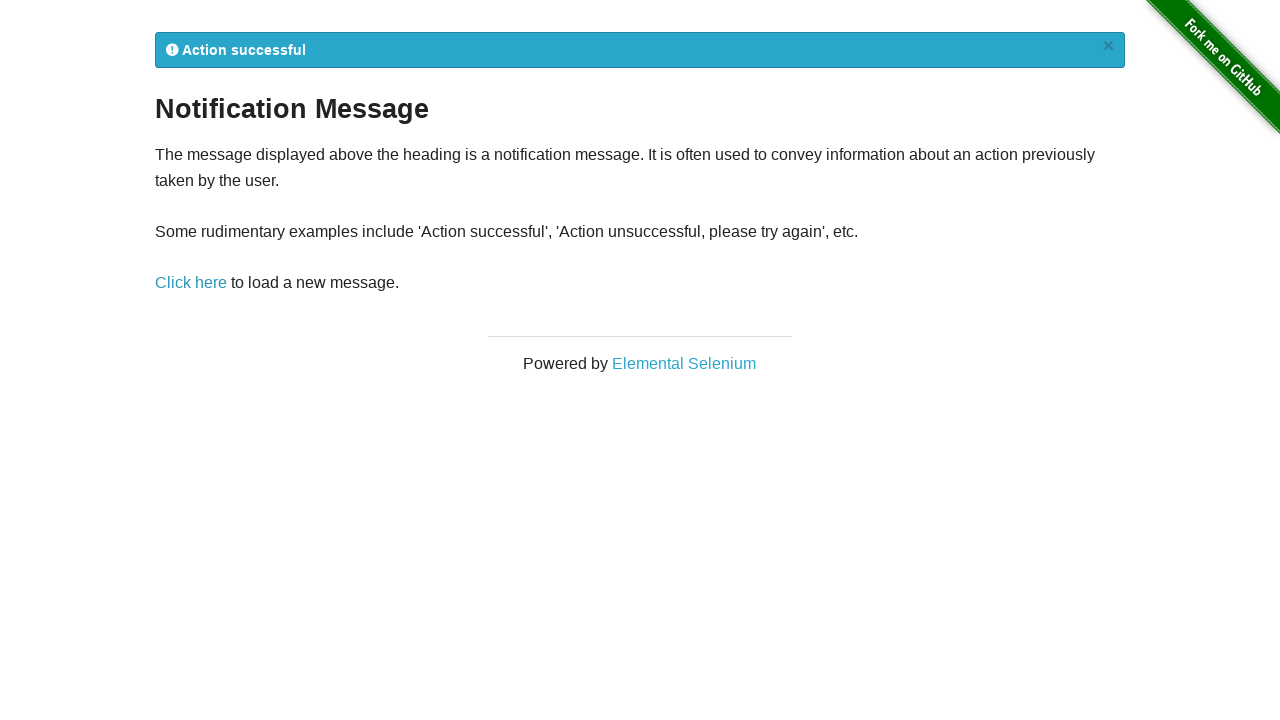

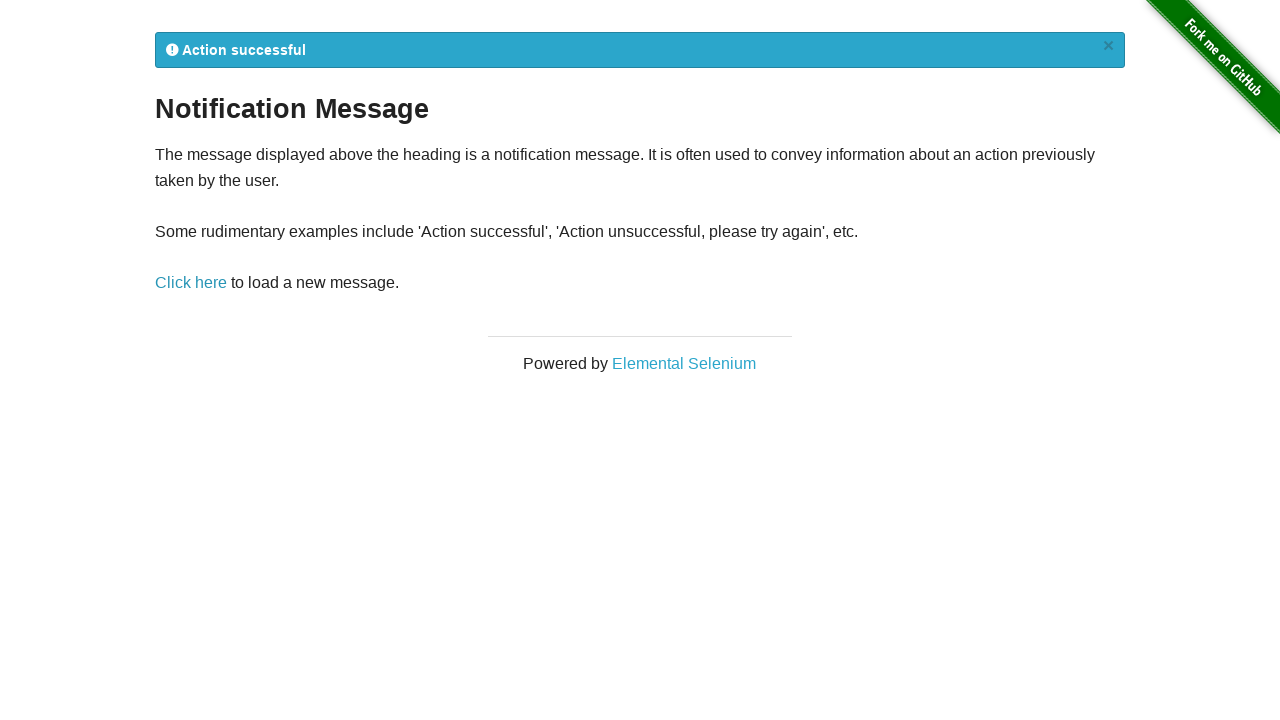